Tests alert handling functionality by clicking a link to trigger an alert, reading its text, and accepting it

Starting URL: https://www.selenium.dev/documentation/webdriver/interactions/alerts/

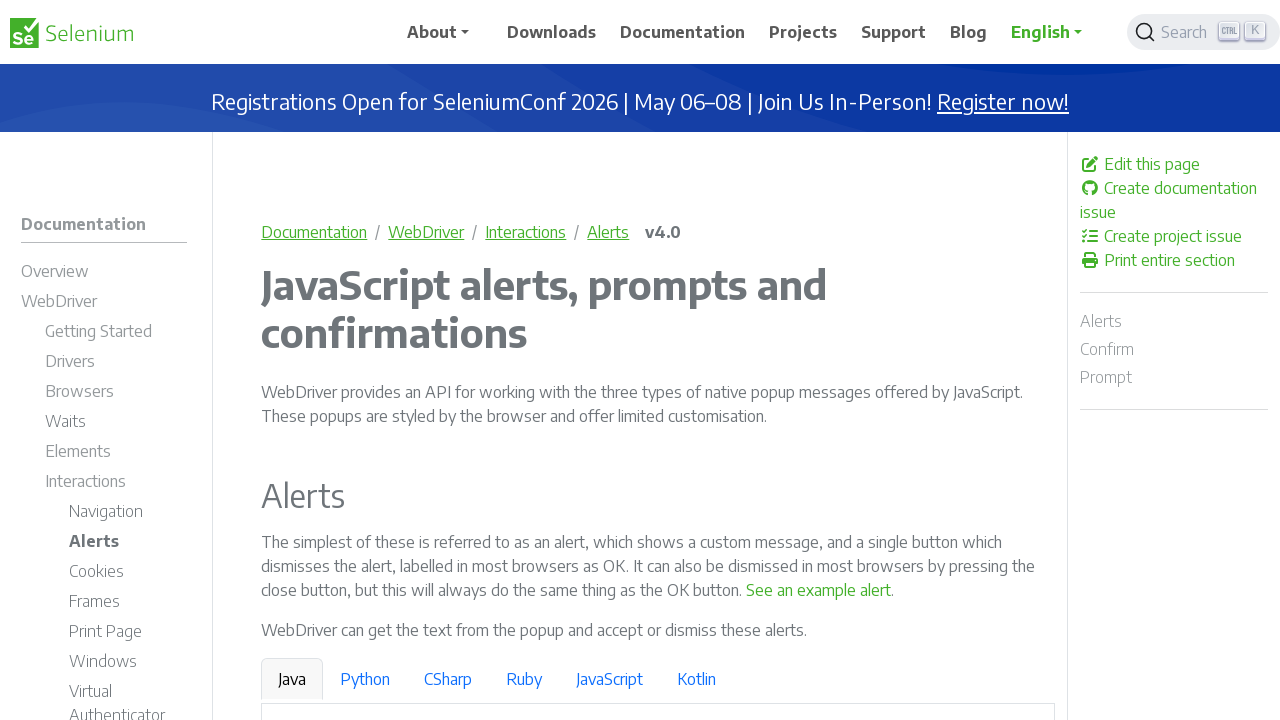

Clicked link to trigger alert at (819, 590) on text=See an example alert
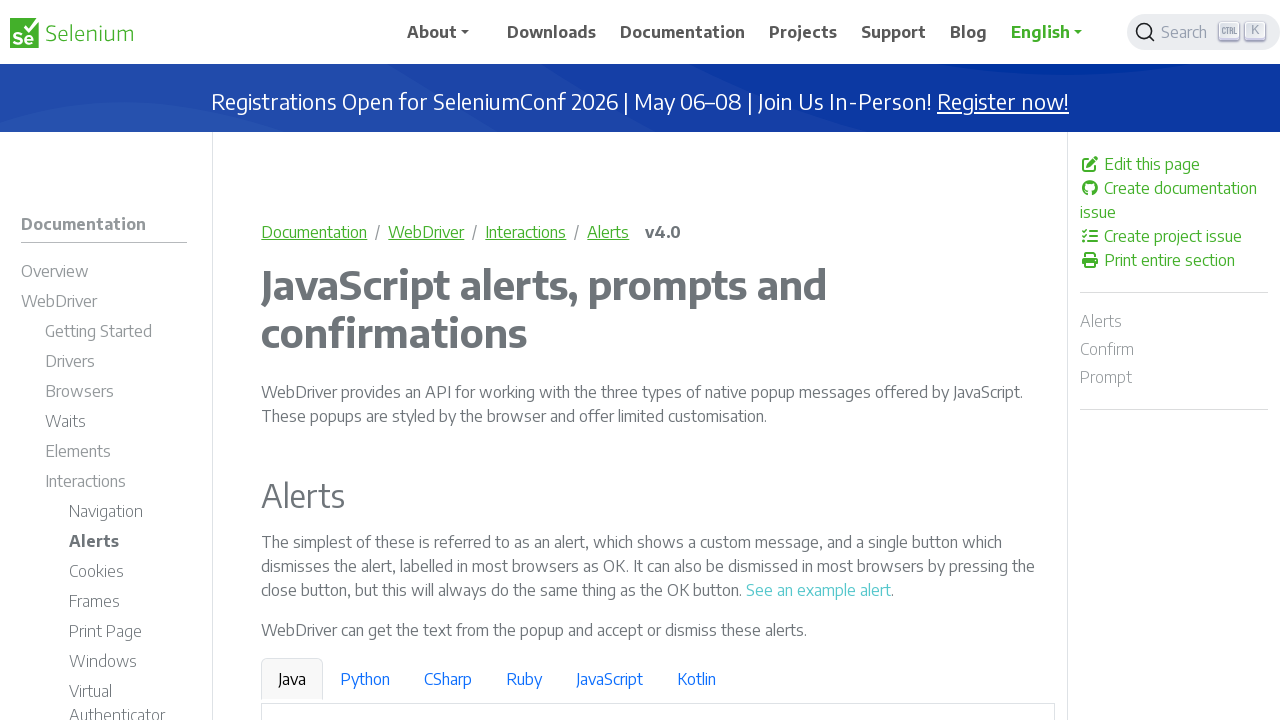

Set up dialog handler to accept alerts
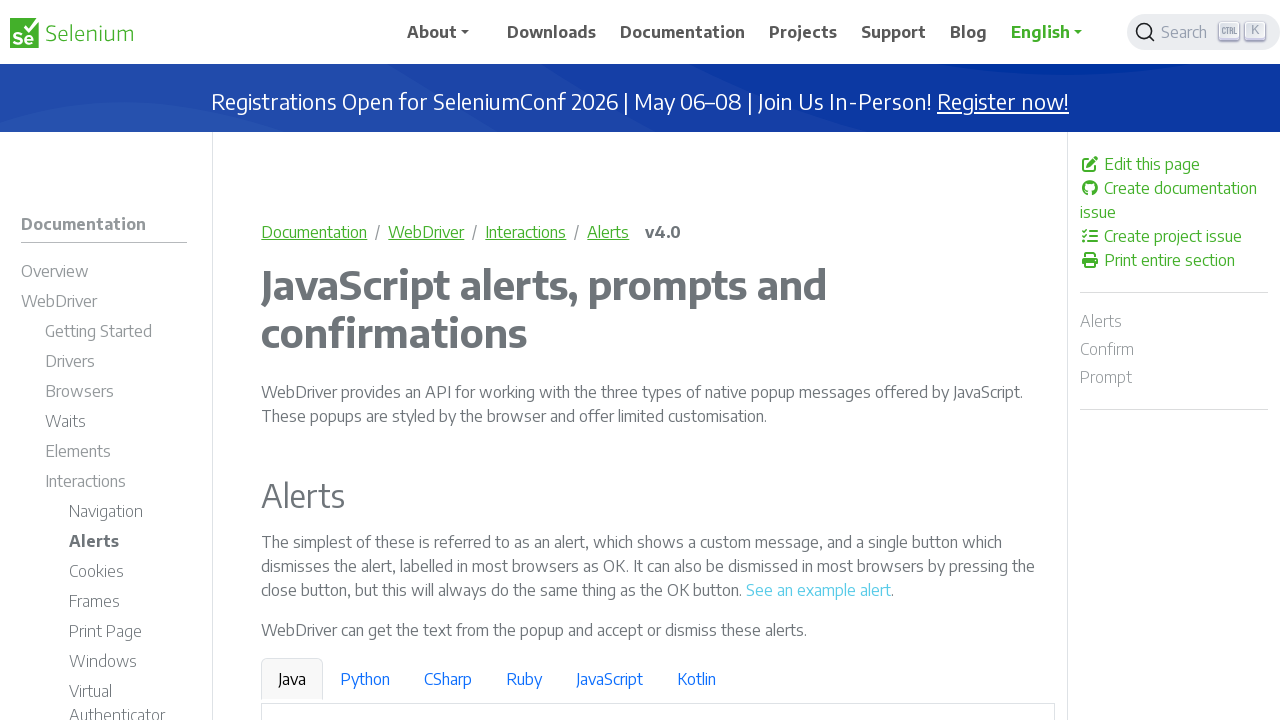

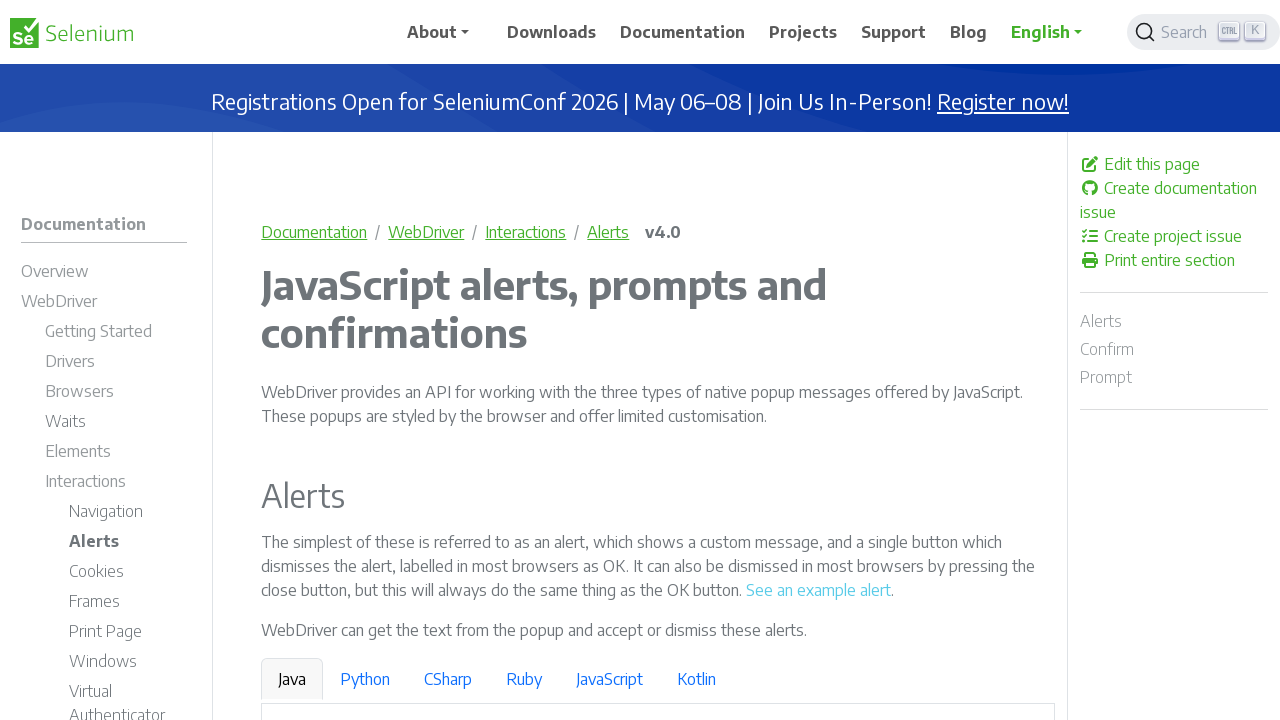